Tests checking both checkboxes by navigating to the Checkboxes page and checking the first checkbox (second is already checked by default).

Starting URL: https://the-internet.herokuapp.com

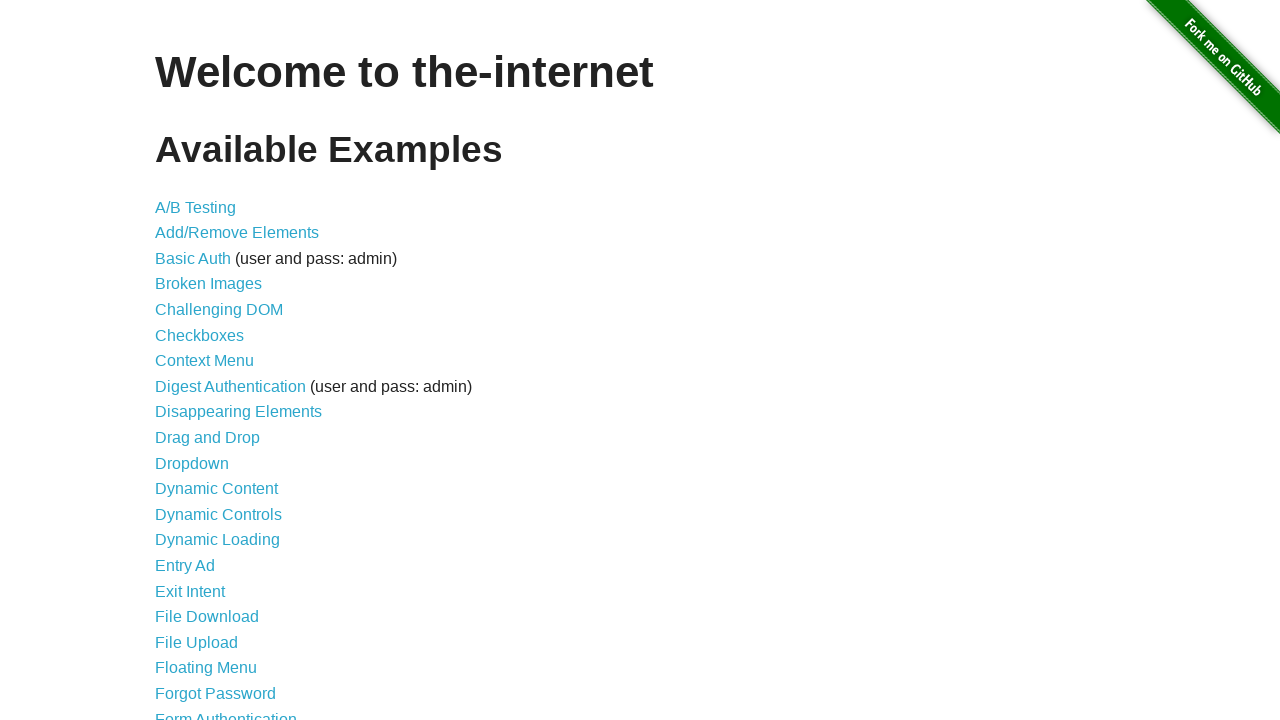

Clicked on Checkboxes link to navigate to the Checkboxes page at (200, 335) on internal:role=link[name="Checkboxes"i]
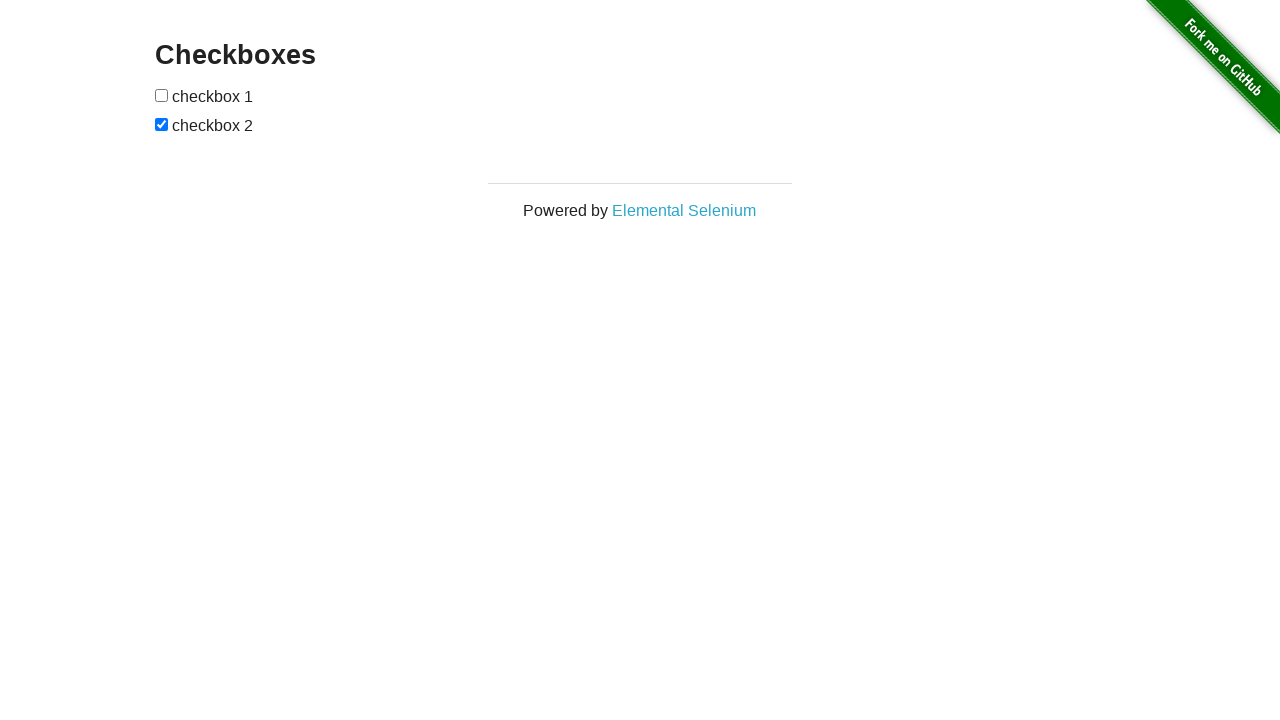

Checked the first checkbox at (162, 95) on internal:role=checkbox >> nth=0
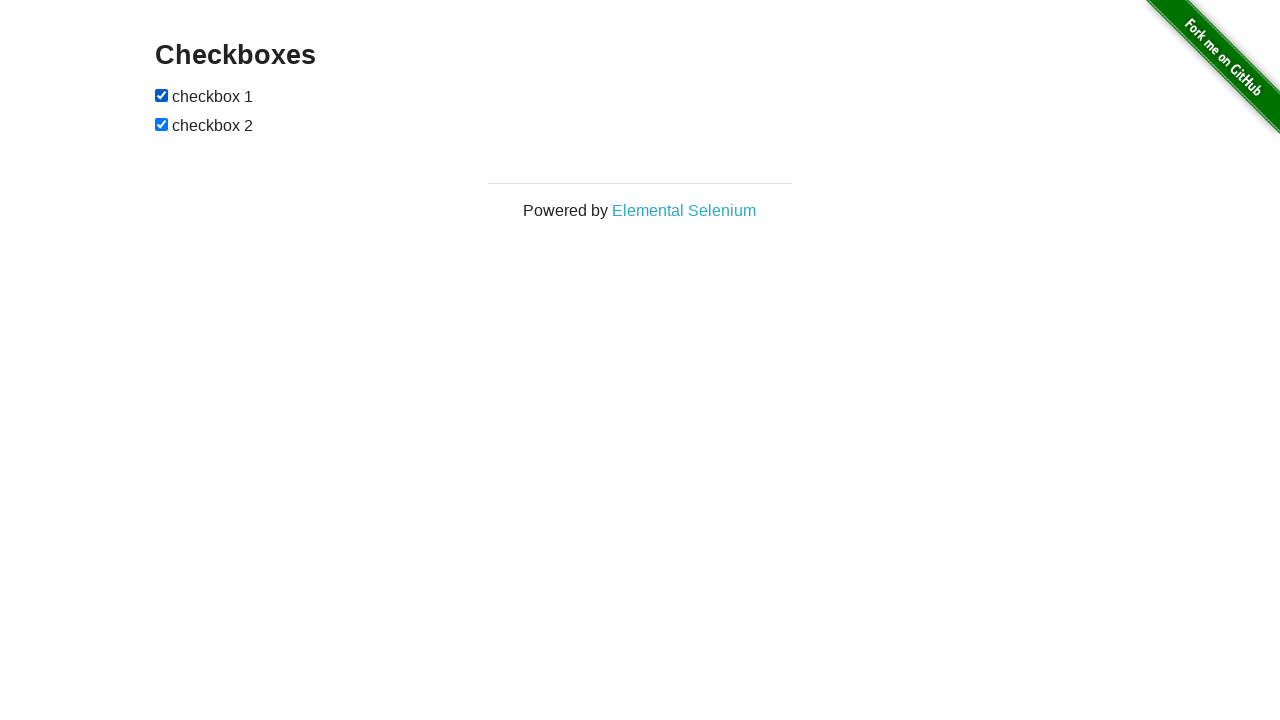

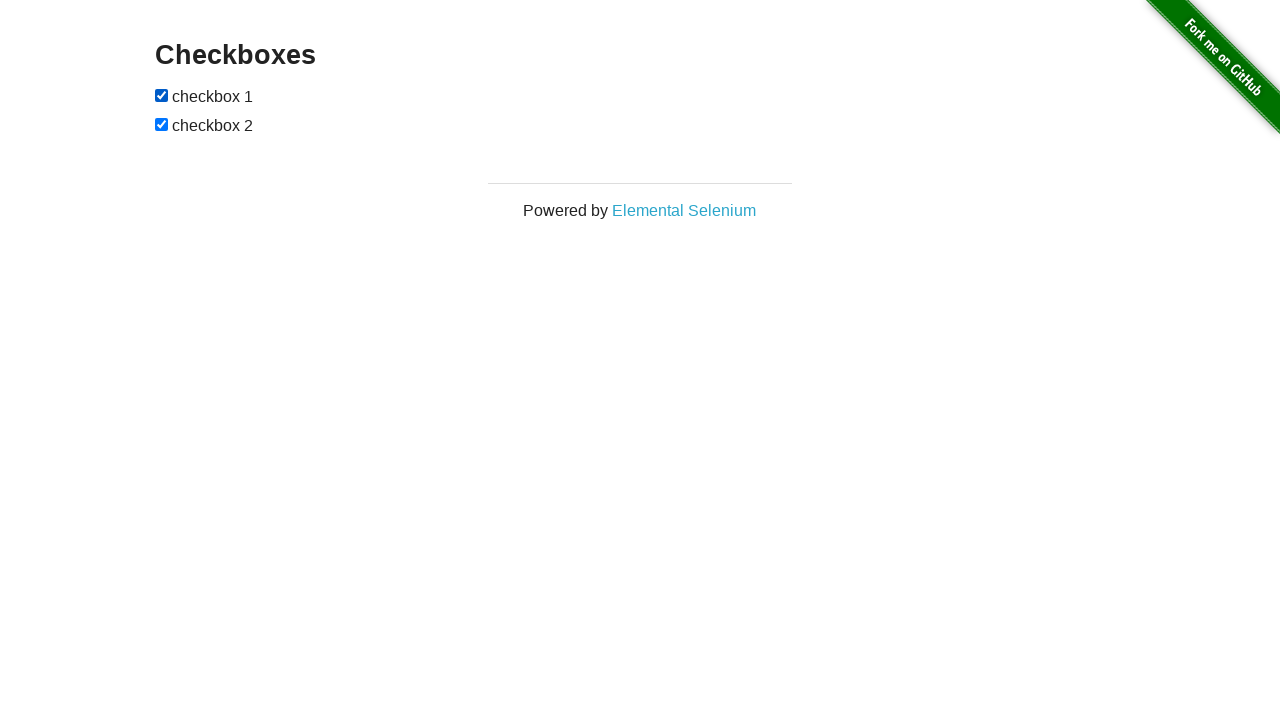